Tests radio button functionality by clicking on the male gender radio button on a test automation practice page

Starting URL: https://testautomationpractice.blogspot.com

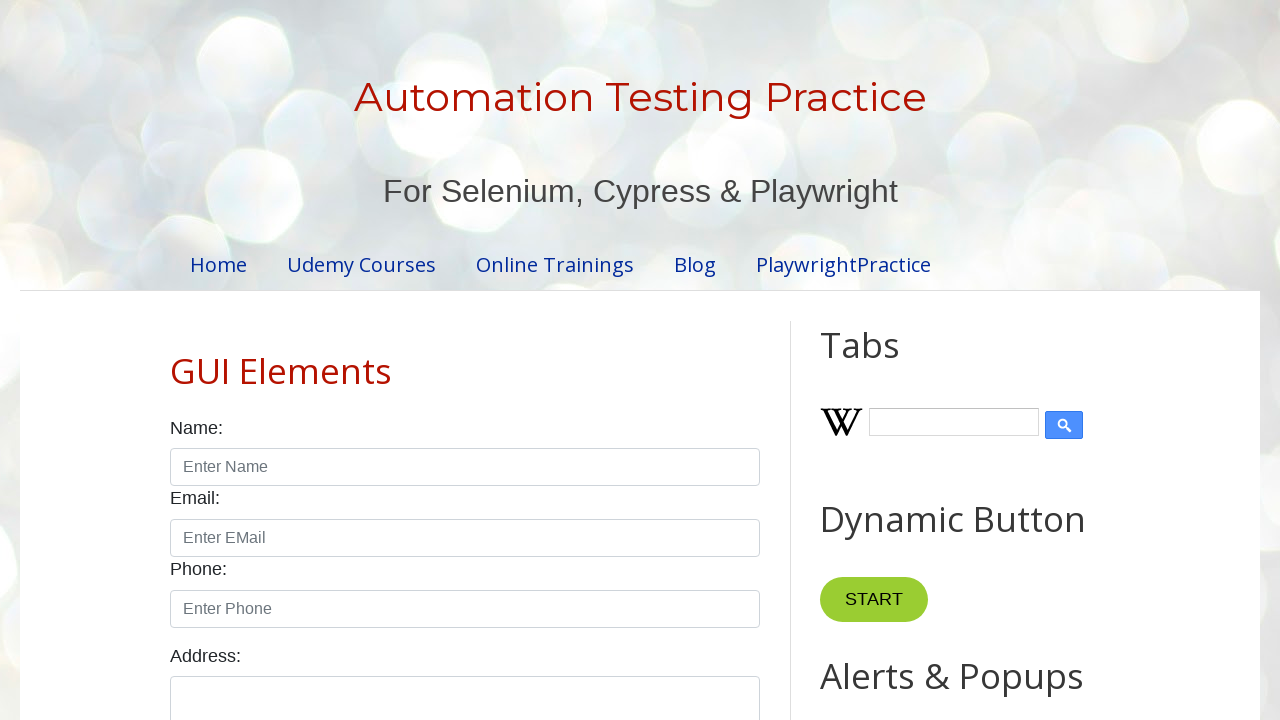

Navigated to test automation practice page
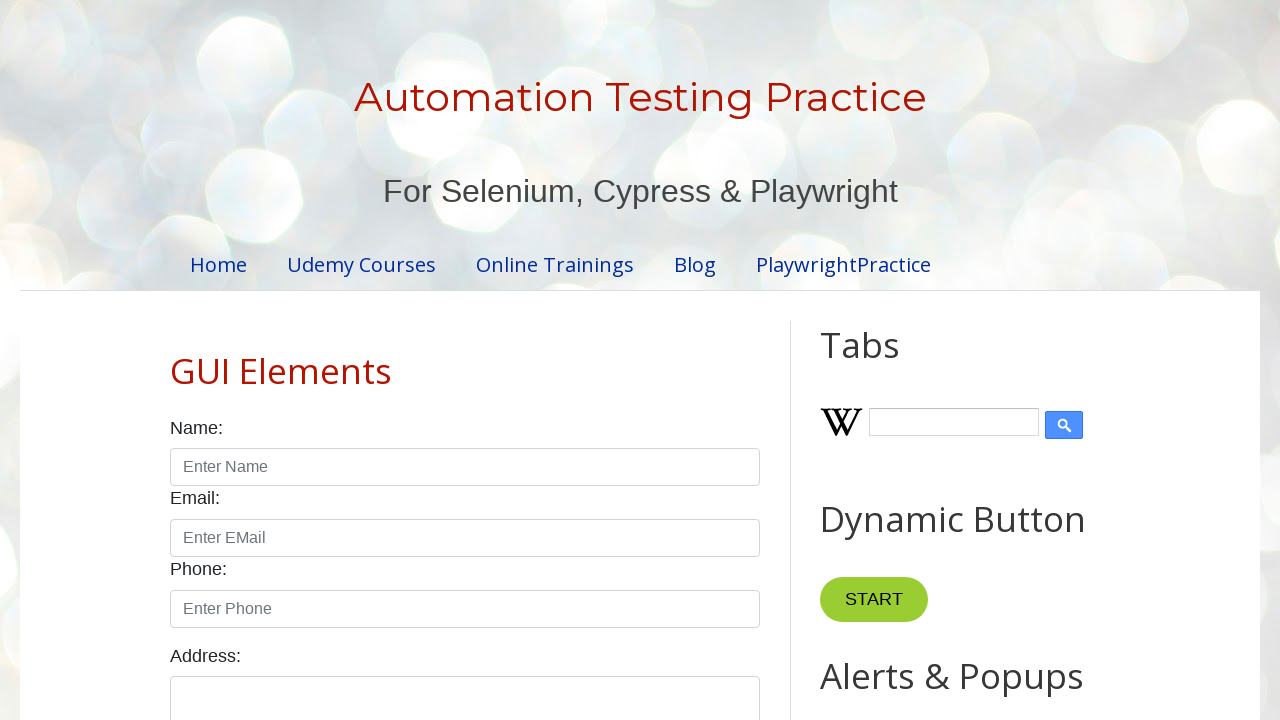

Male radio button became visible
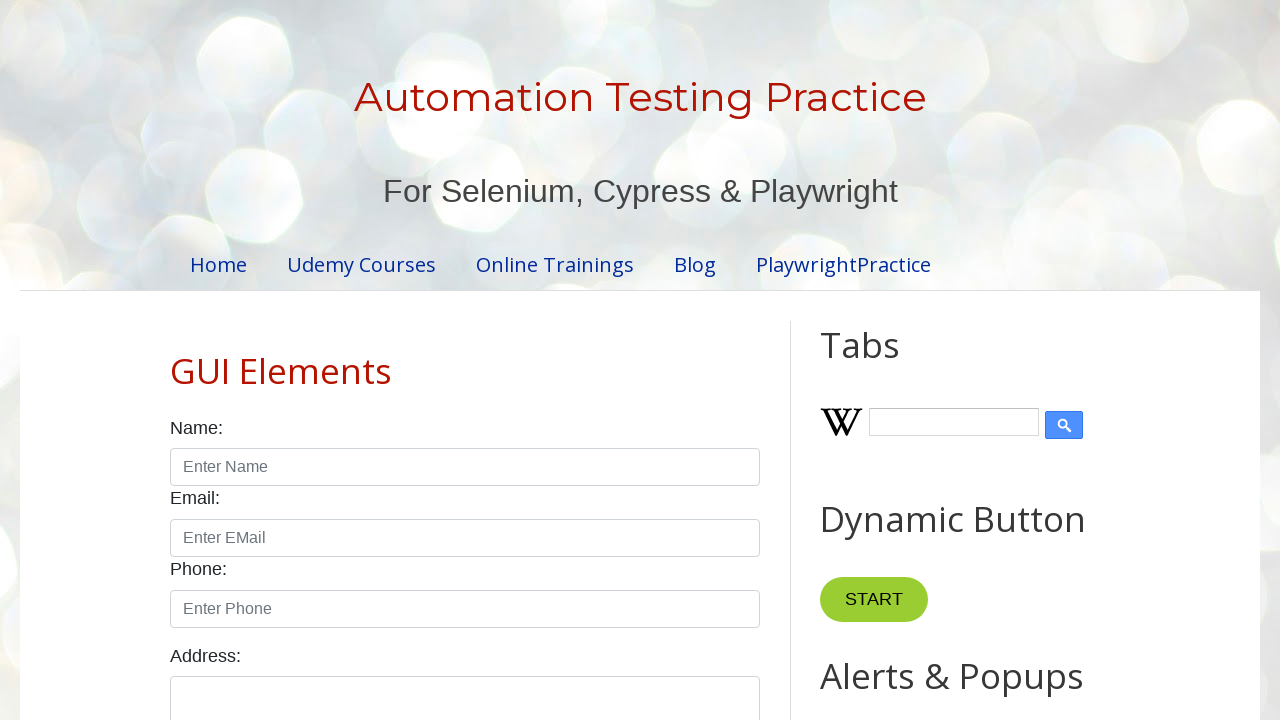

Clicked on the male gender radio button at (176, 360) on input#male
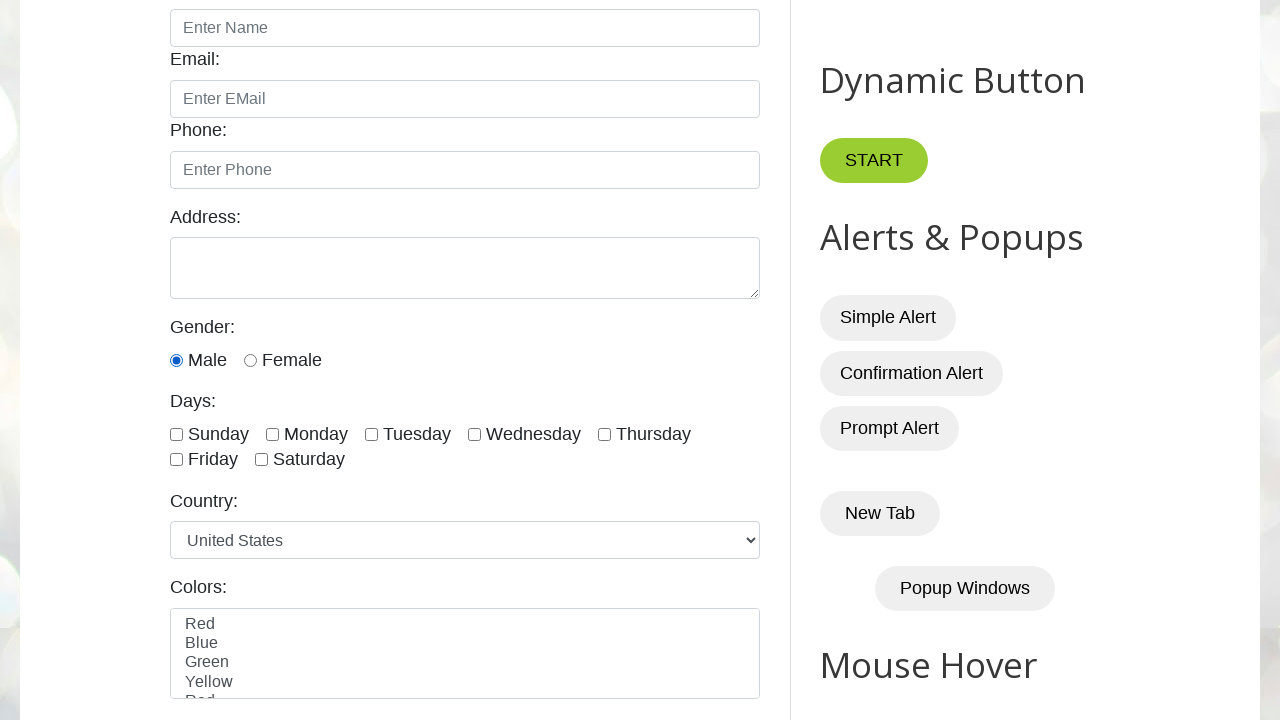

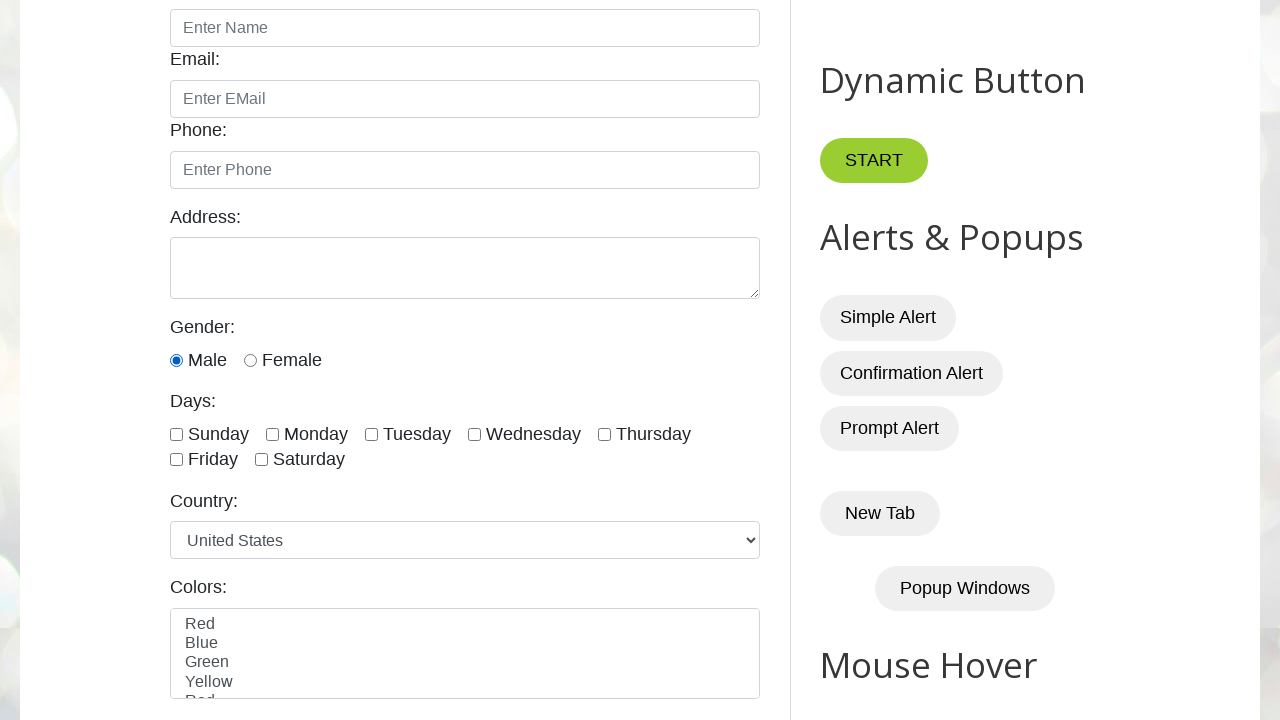